Tests adding multiple books with titles and authors in different languages (Swedish, English, Persian) and verifies all books appear in the catalog.

Starting URL: https://tap-ht24-testverktyg.github.io/exam-template/

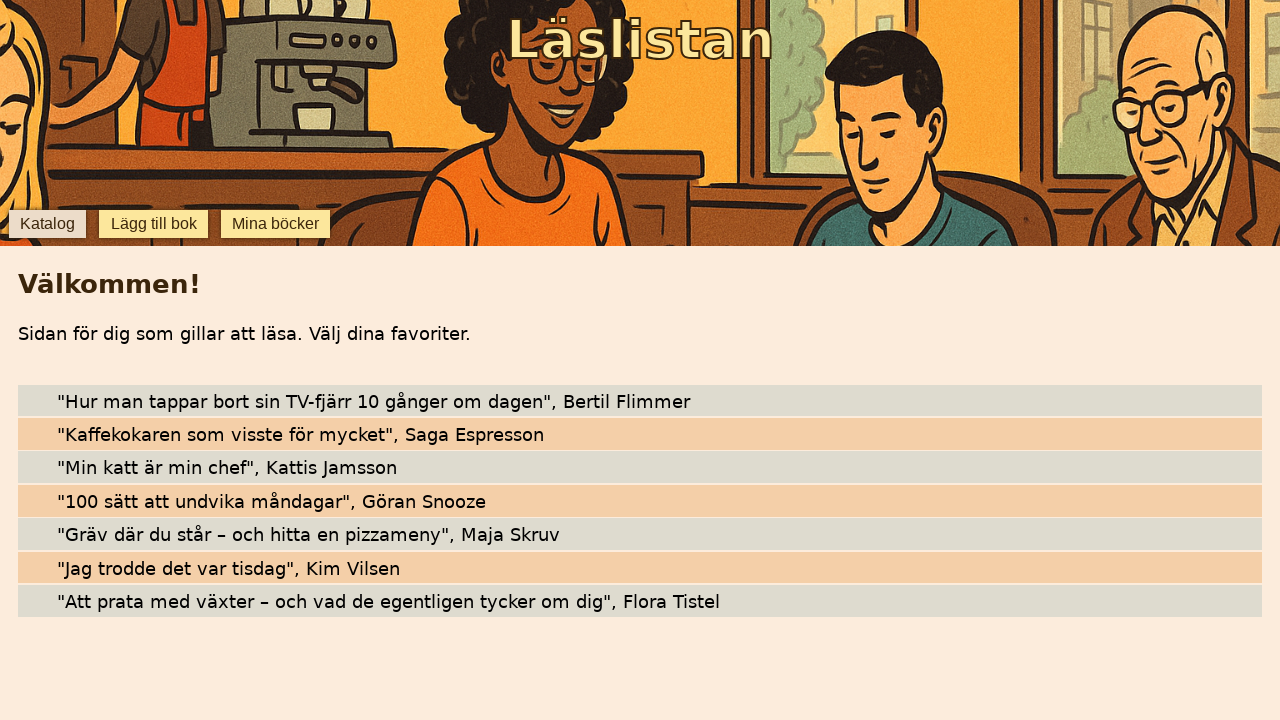

Clicked 'lägg till bok' button to open add book form at (154, 224) on internal:role=button[name="lägg till bok"i]
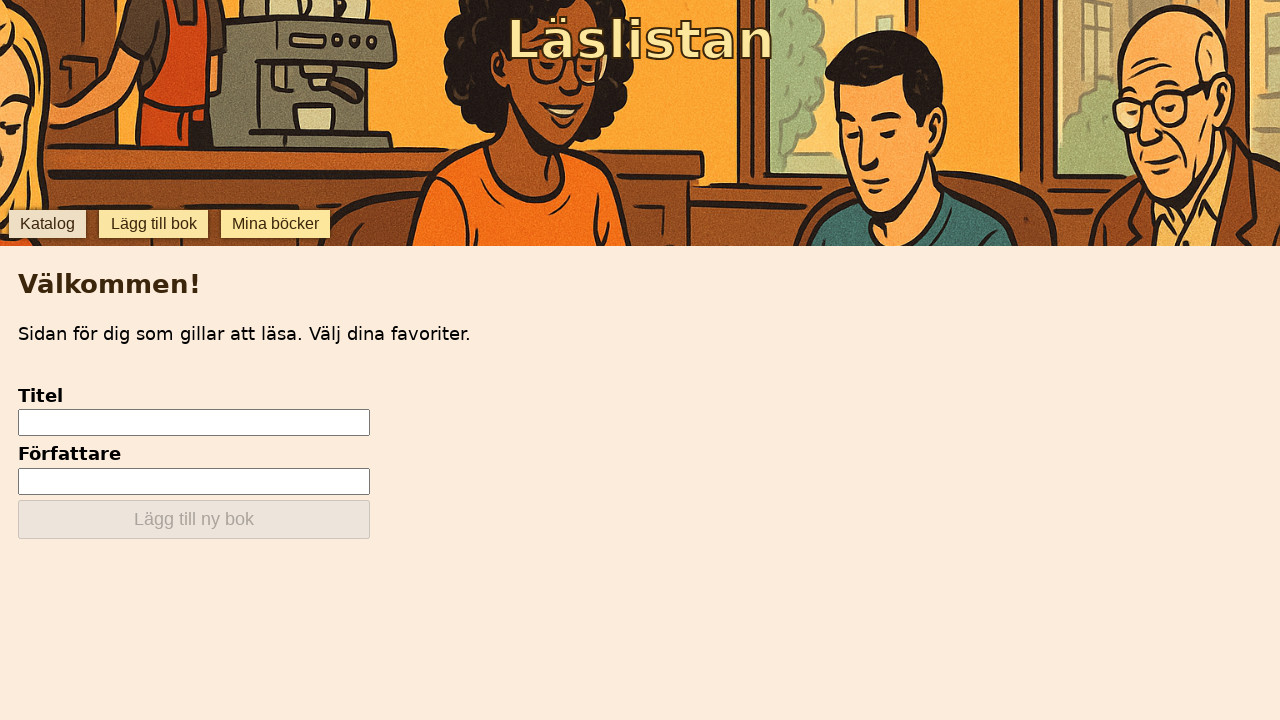

Title input field became visible
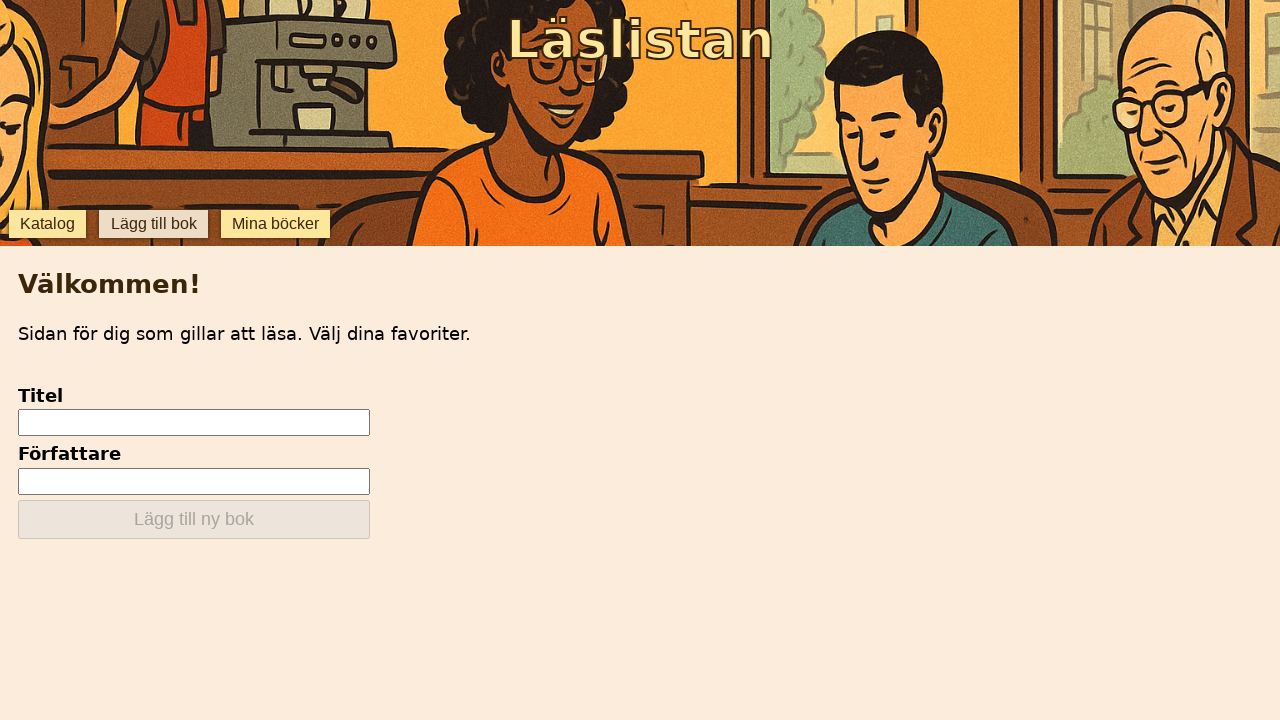

Filled title field with Swedish book title 'Stjärna på hemlen' on internal:testid=[data-testid="add-input-title"s]
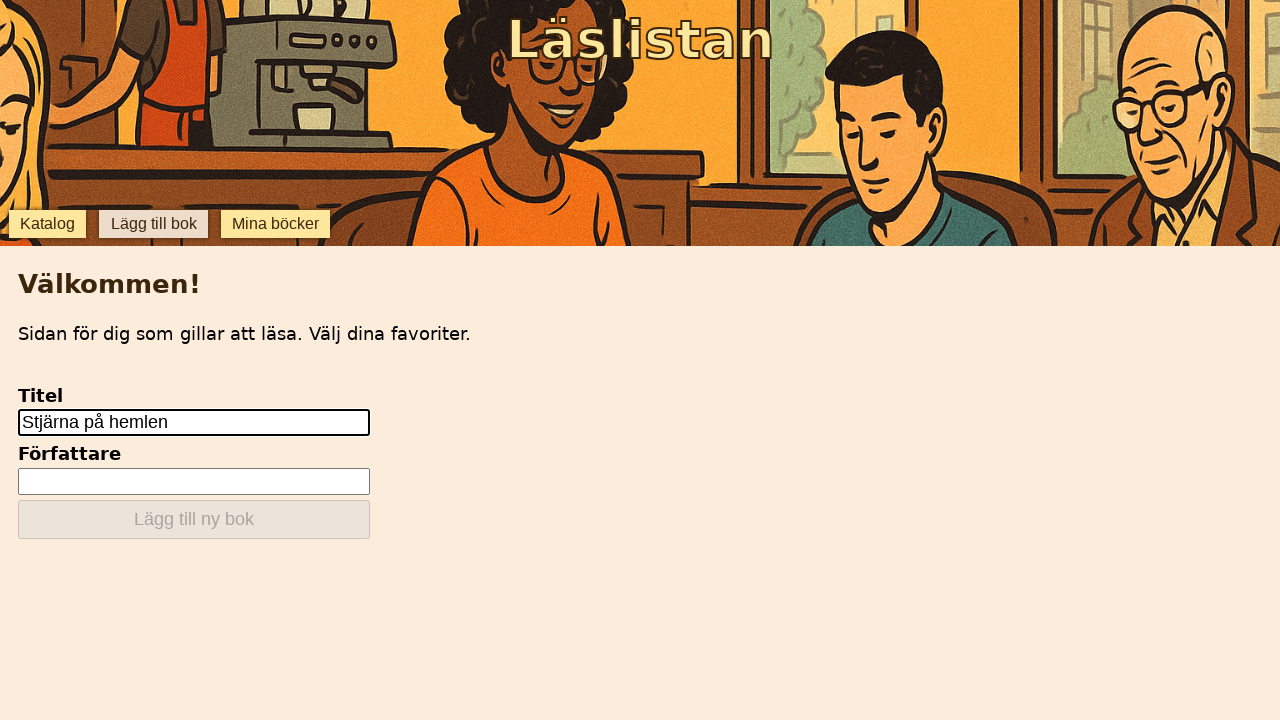

Filled author field with 'Alex Björn' on internal:testid=[data-testid="add-input-author"s]
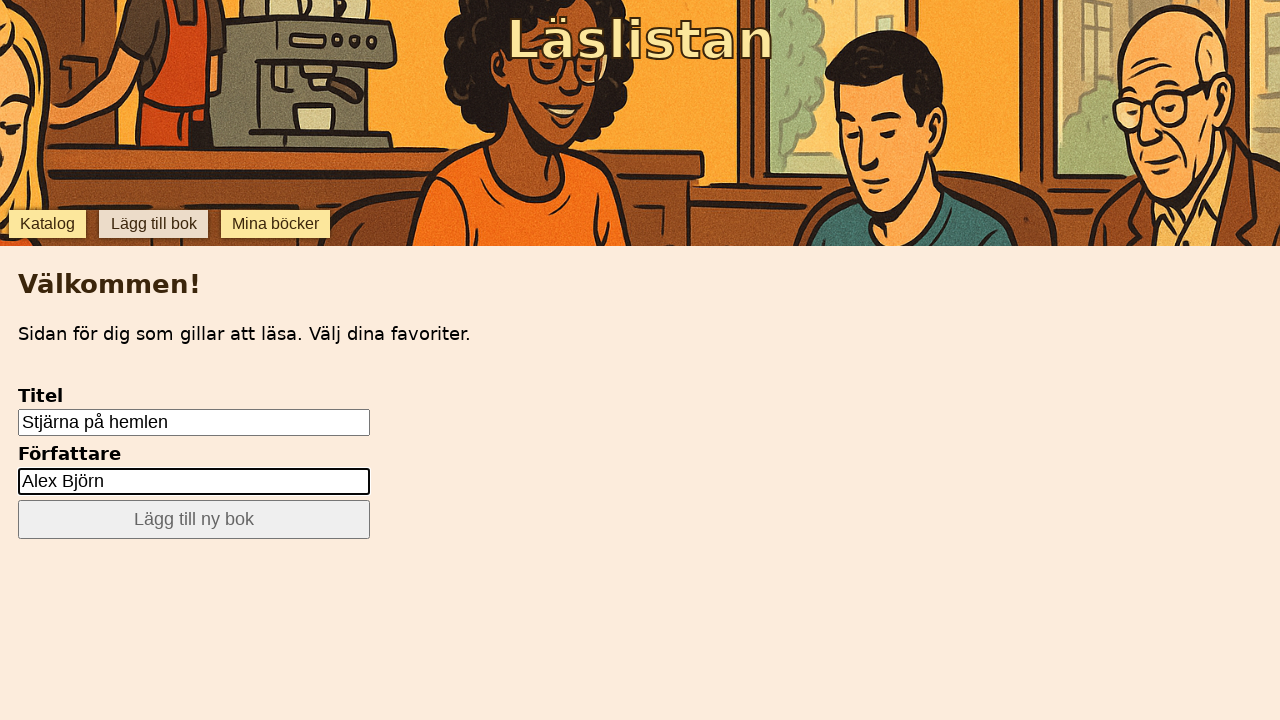

Clicked 'lägg till ny bok' button to add first book at (194, 520) on internal:role=button[name="lägg till ny bok"i]
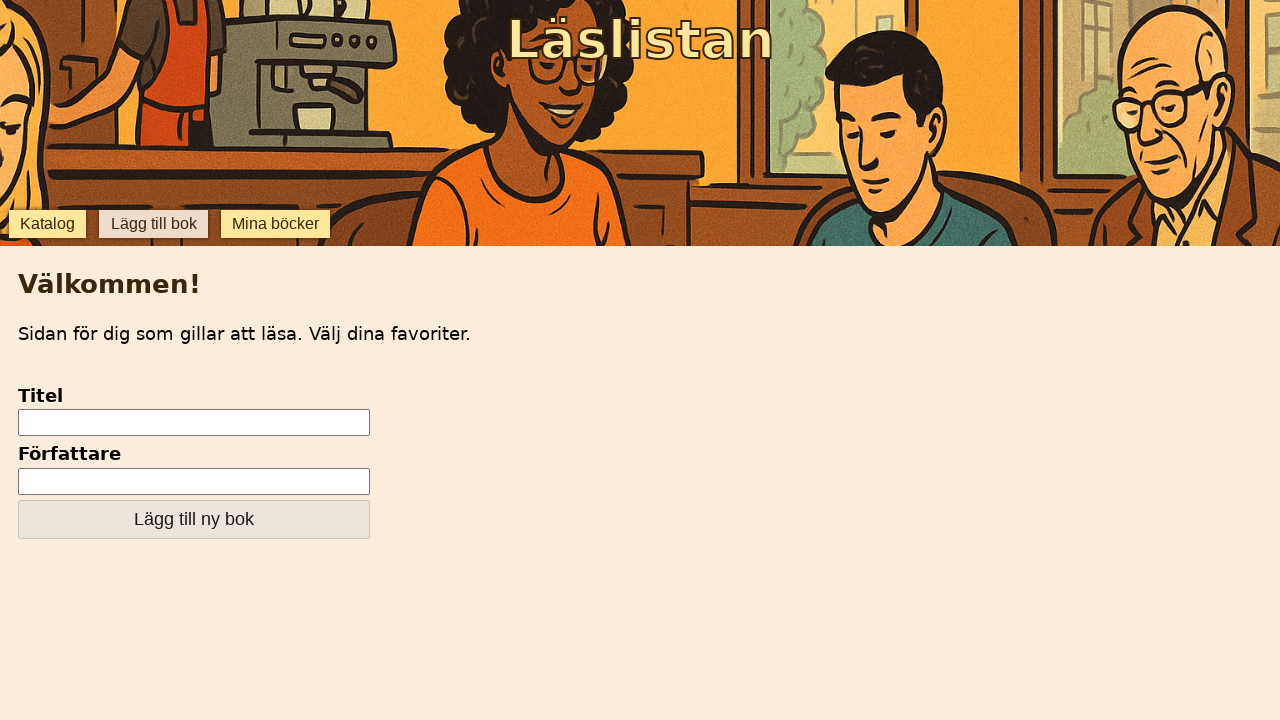

Filled title field with English book title 'Science About Body' on internal:testid=[data-testid="add-input-title"s]
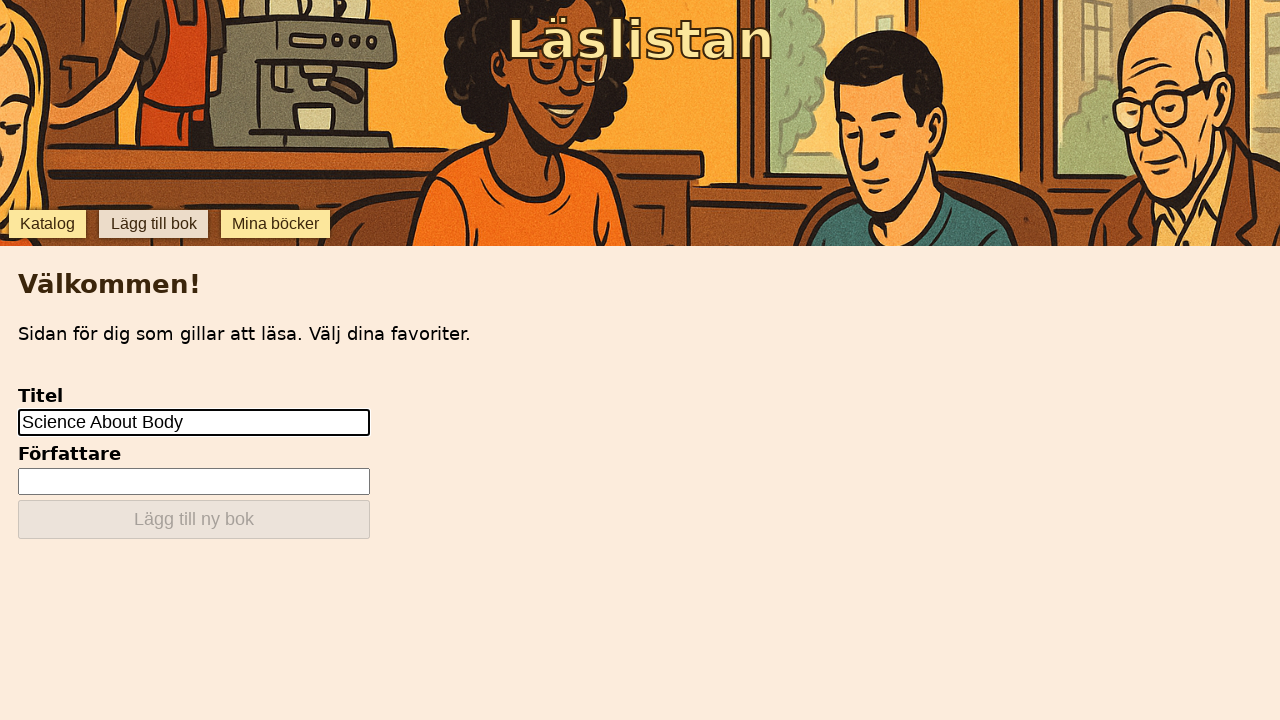

Filled author field with 'Jack Jordan' on internal:testid=[data-testid="add-input-author"s]
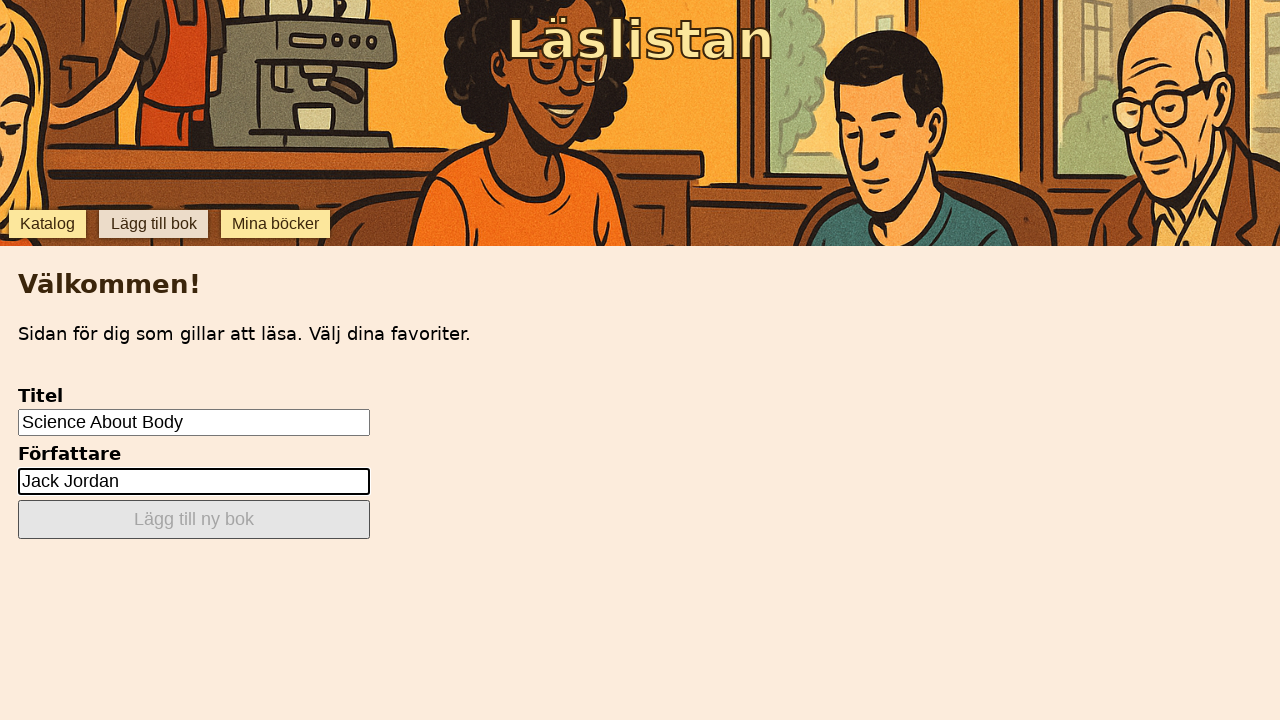

Clicked 'lägg till ny bok' button to add second book at (194, 520) on internal:role=button[name="lägg till ny bok"i]
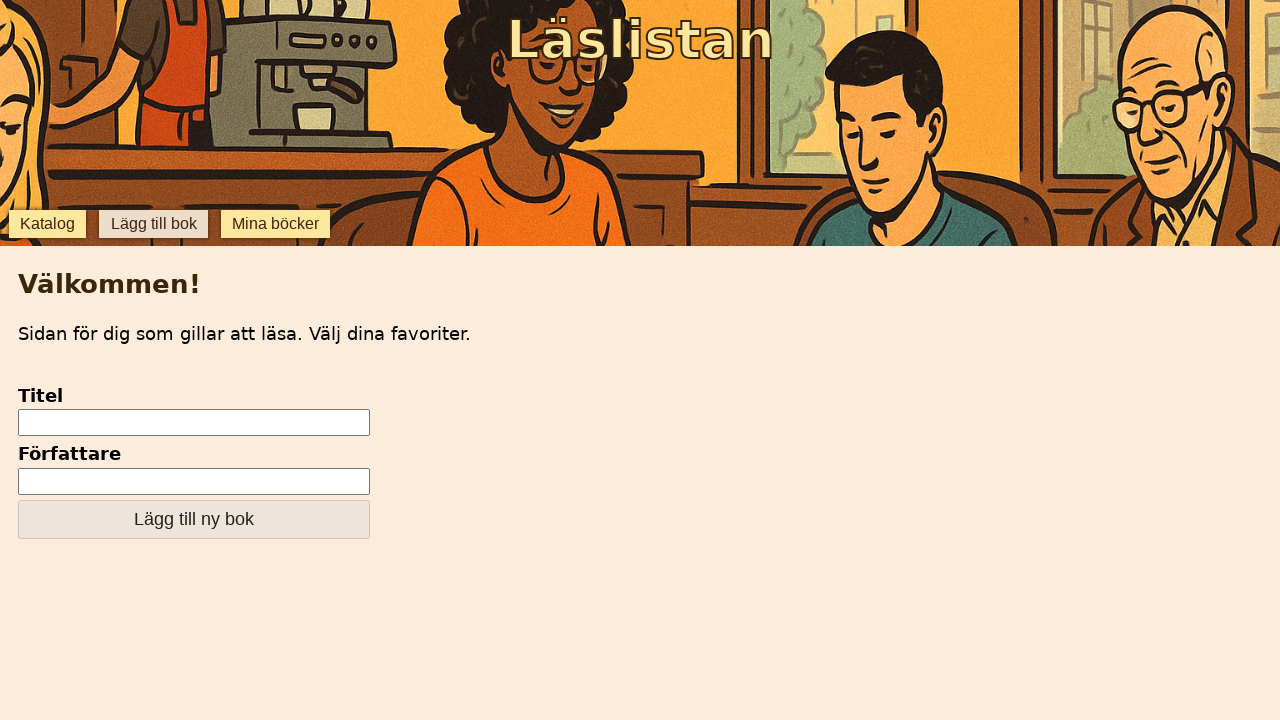

Filled title field with Persian book title 'کتاب خنده‌دار' on internal:testid=[data-testid="add-input-title"s]
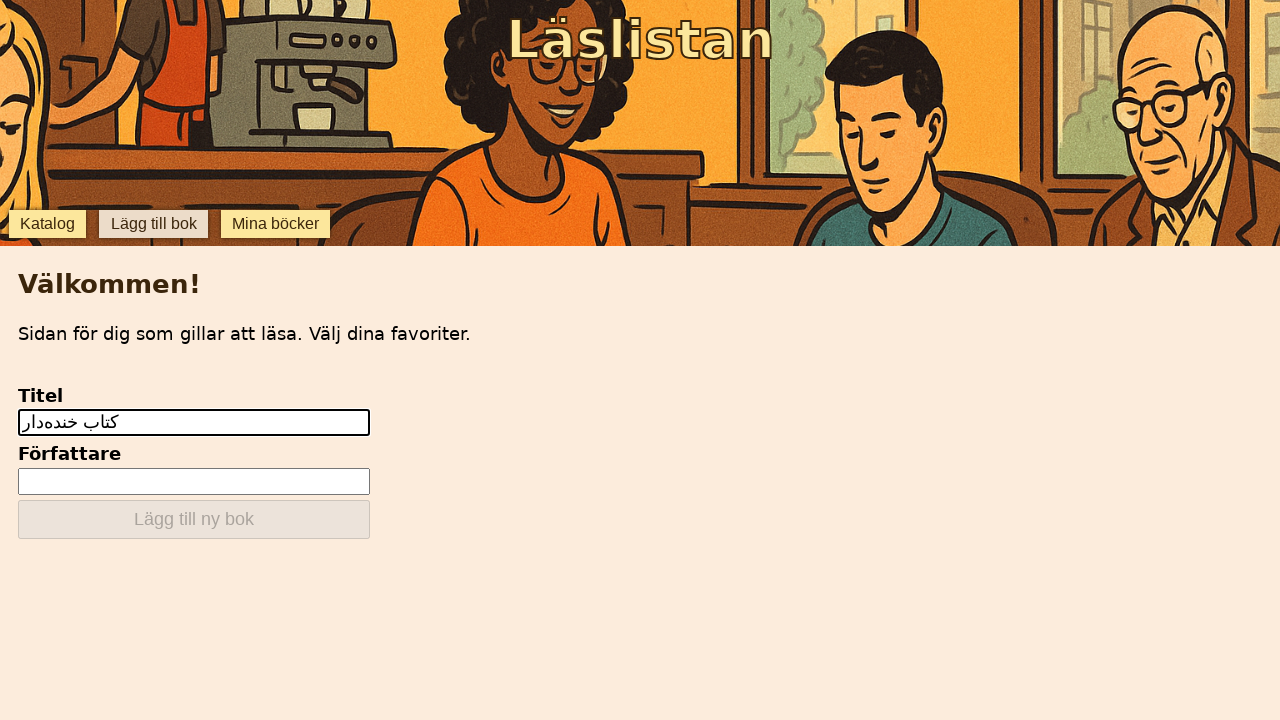

Filled author field with Persian author name 'ملاحت' on internal:testid=[data-testid="add-input-author"s]
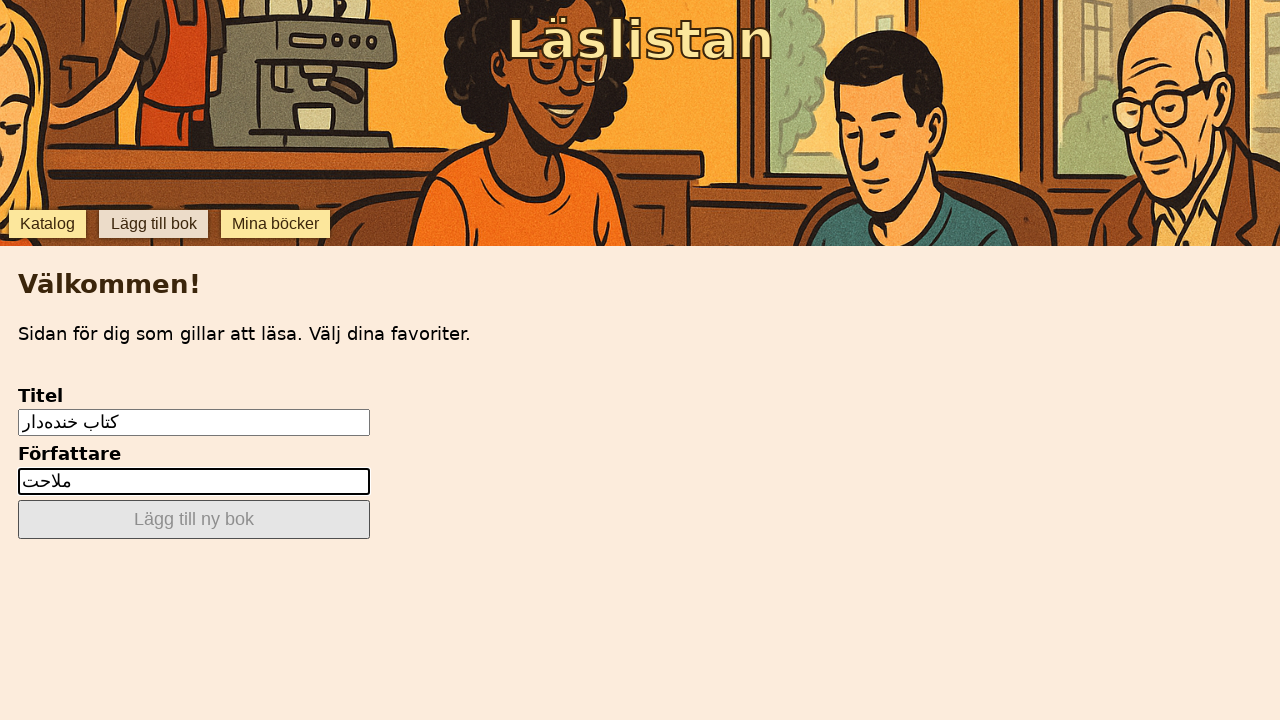

Clicked 'lägg till ny bok' button to add third book at (194, 520) on internal:role=button[name="lägg till ny bok"i]
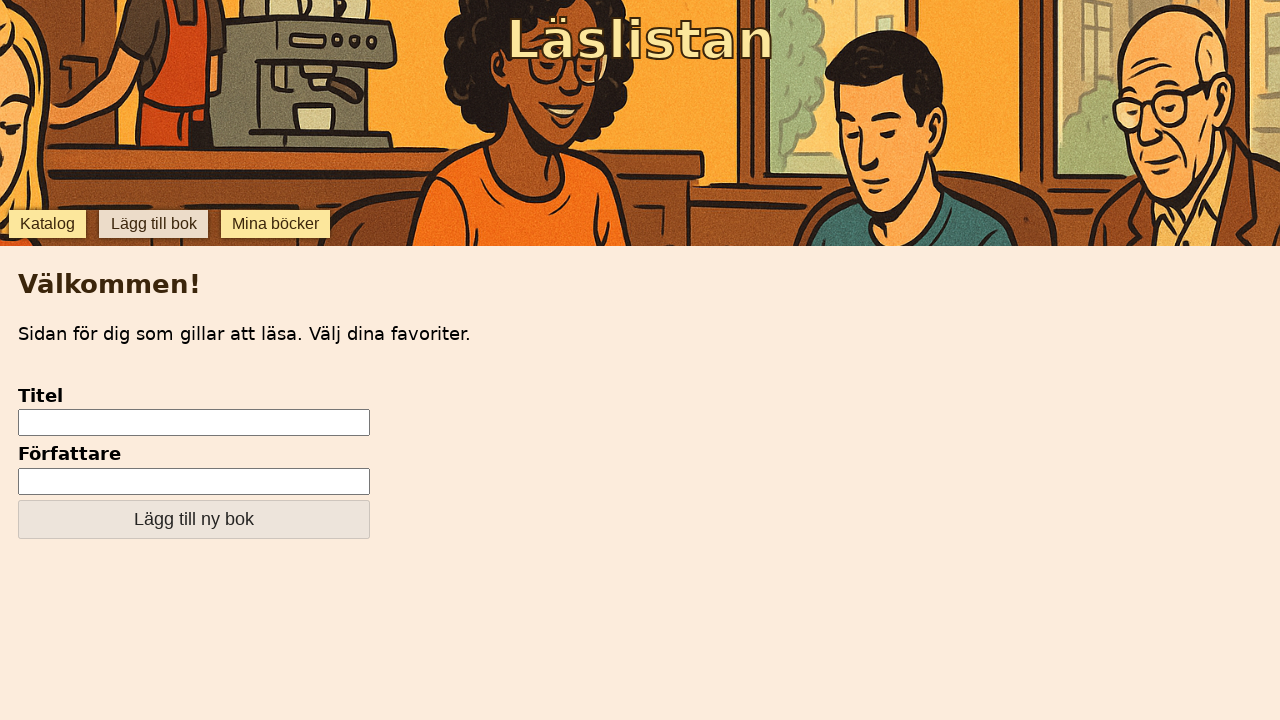

Clicked 'katalog' button to return to book catalog at (47, 224) on internal:role=button[name="katalog"i]
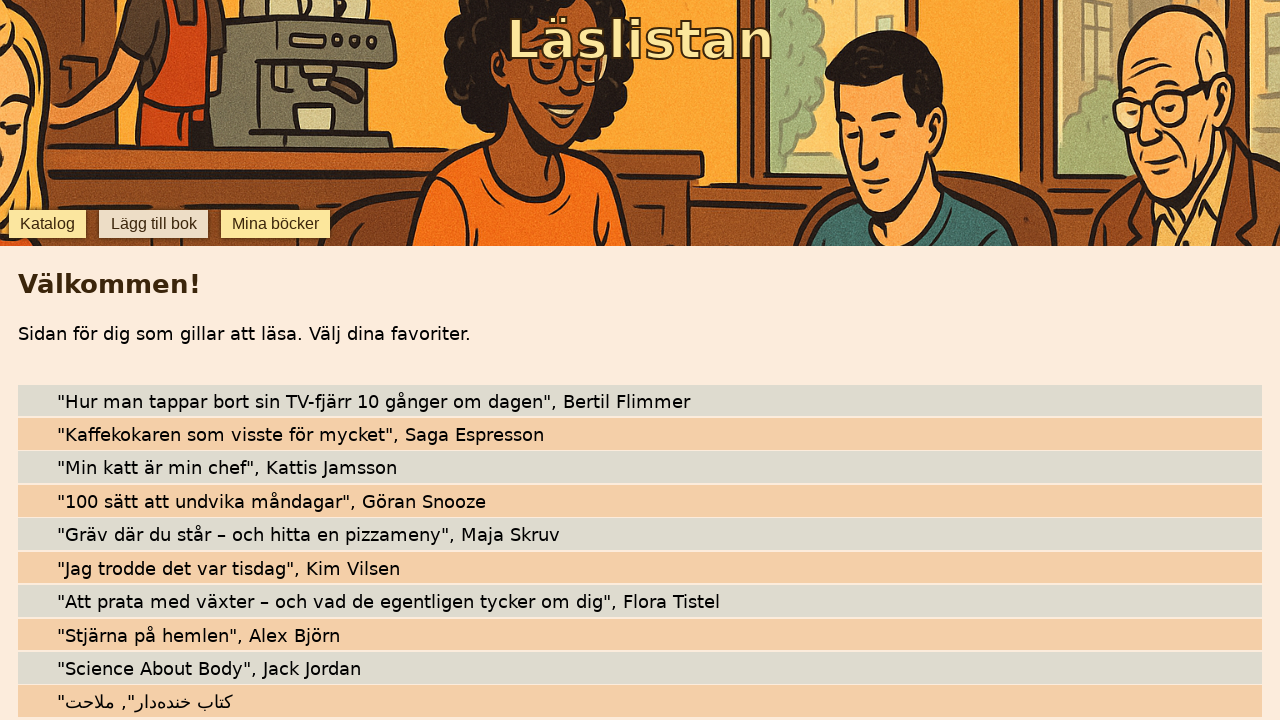

Verified Swedish book title 'Stjärna på hemlen' is visible in catalog
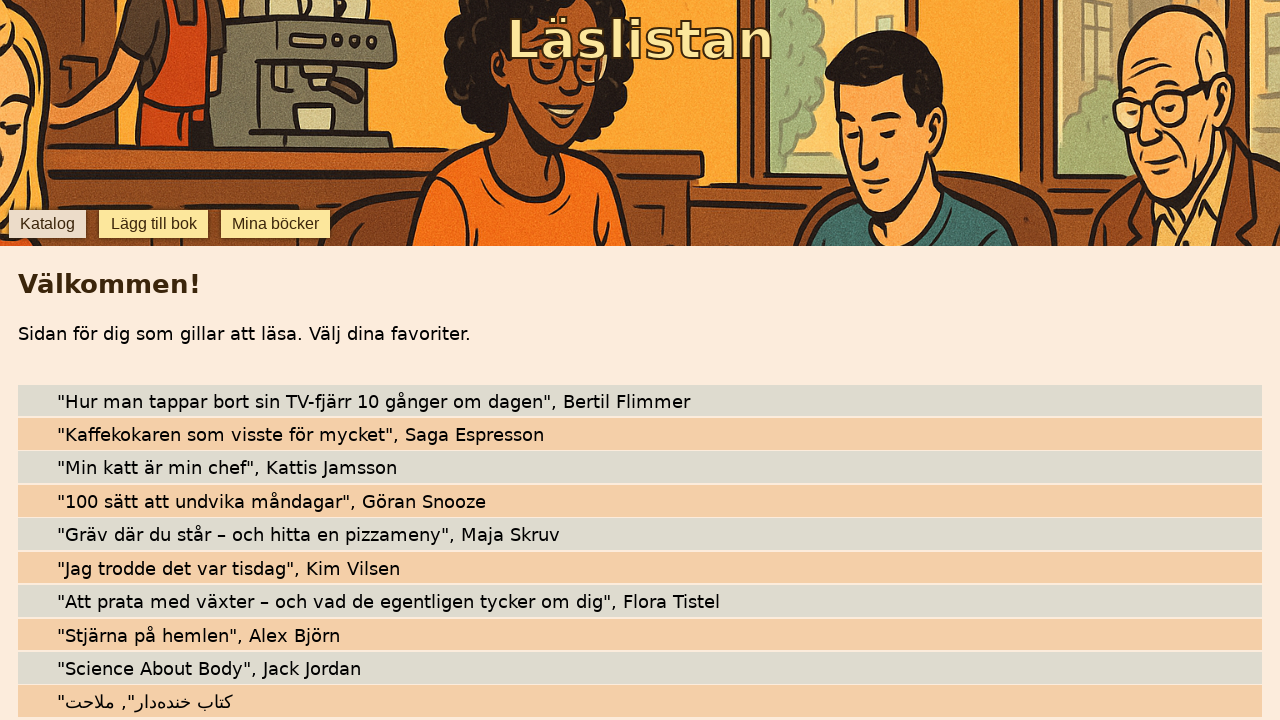

Verified author 'Alex Björn' is visible in catalog
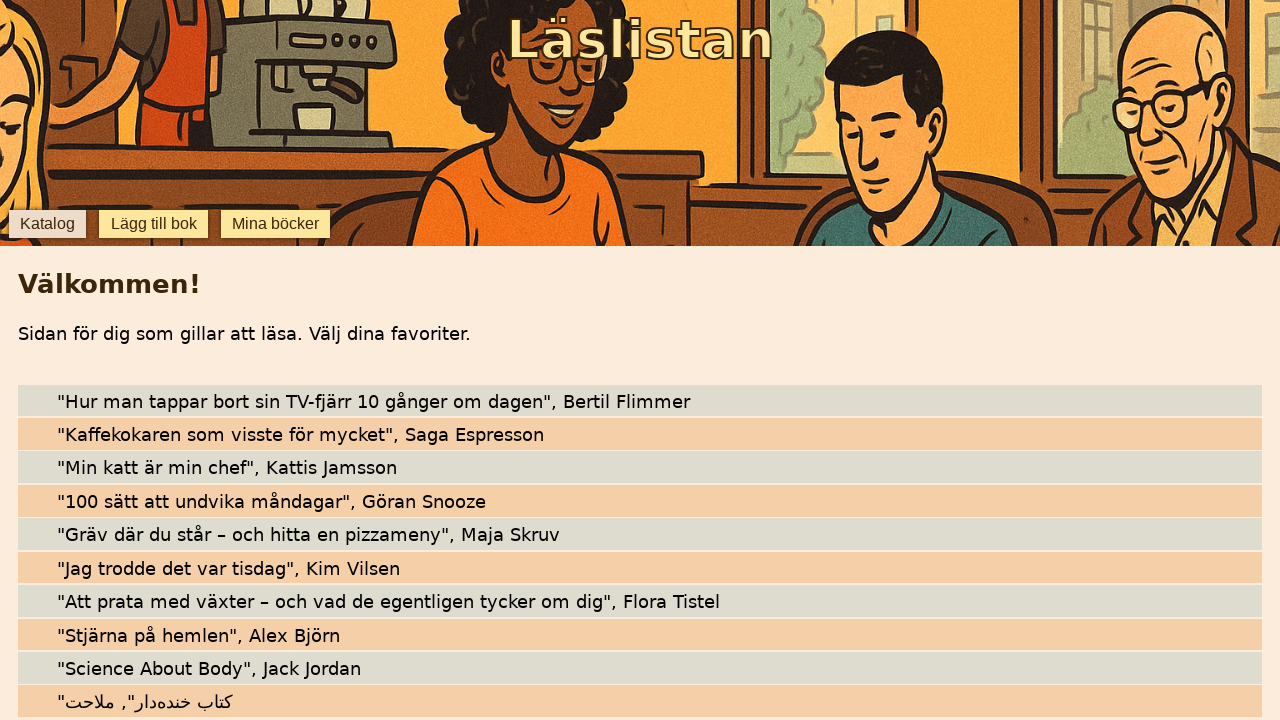

Verified English book title 'Science About Body' is visible in catalog
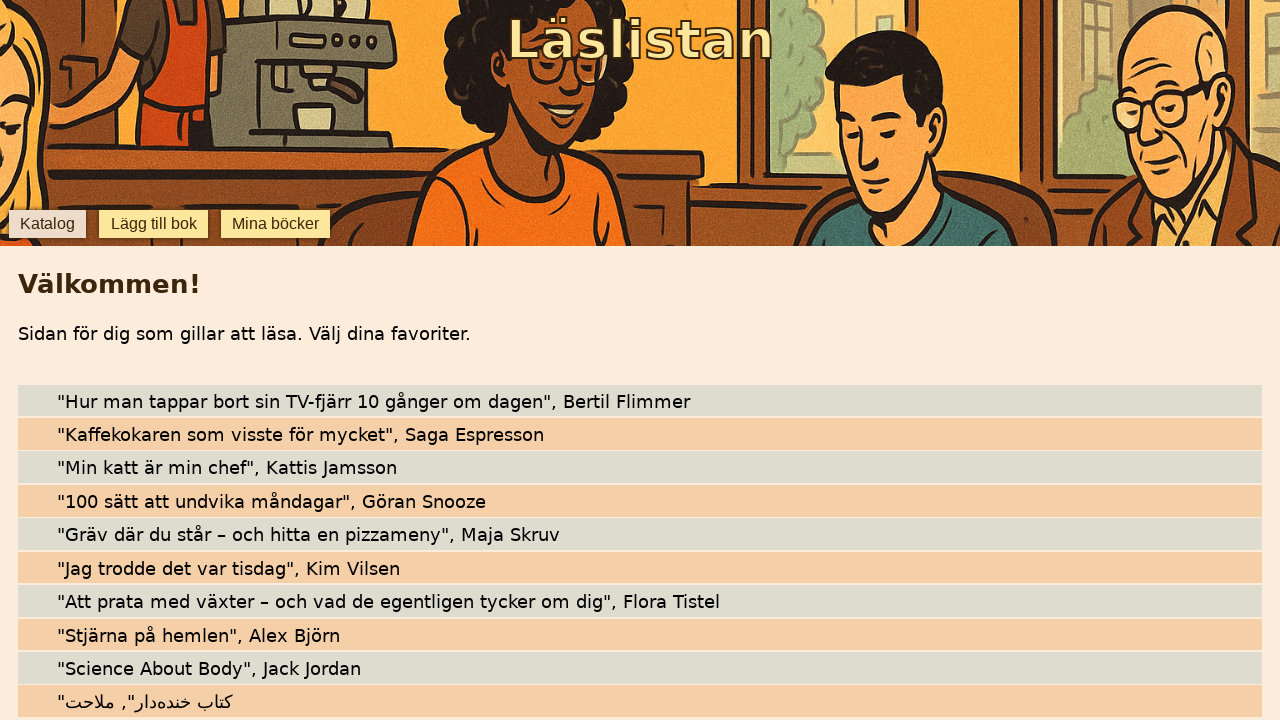

Verified author 'Jack Jordan' is visible in catalog
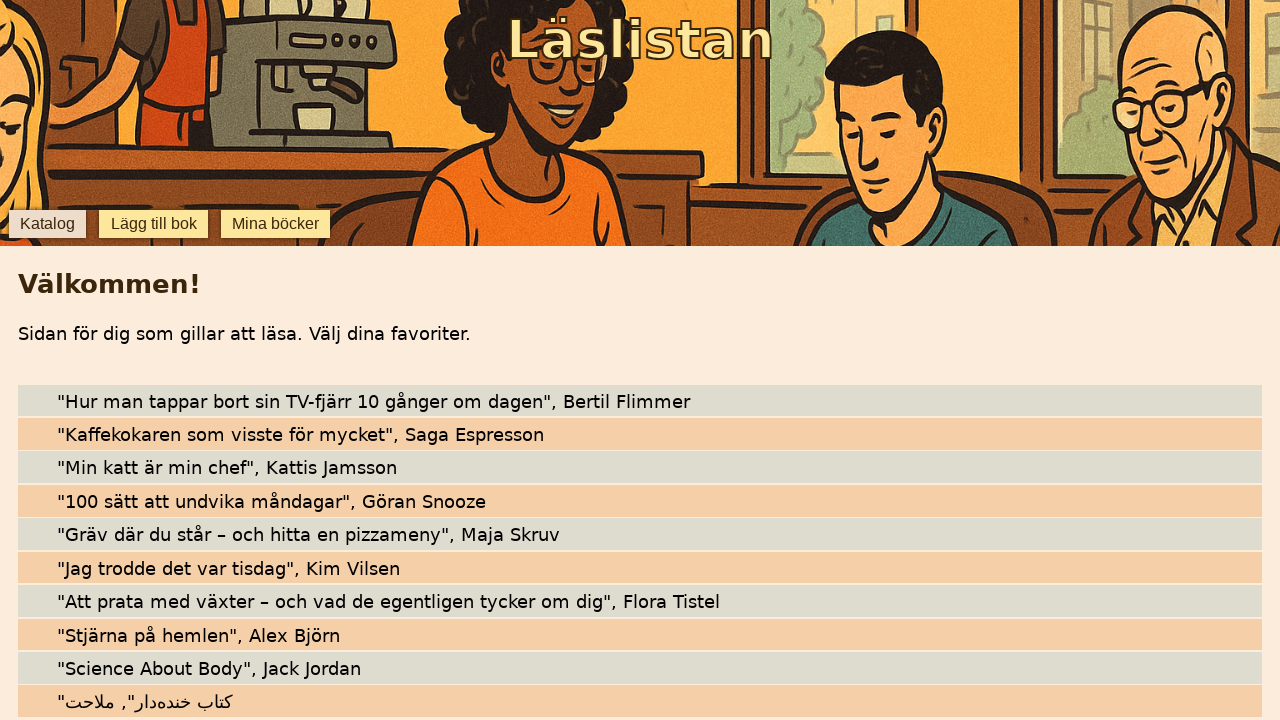

Verified Persian book title 'کتاب خنده‌دار' is visible in catalog
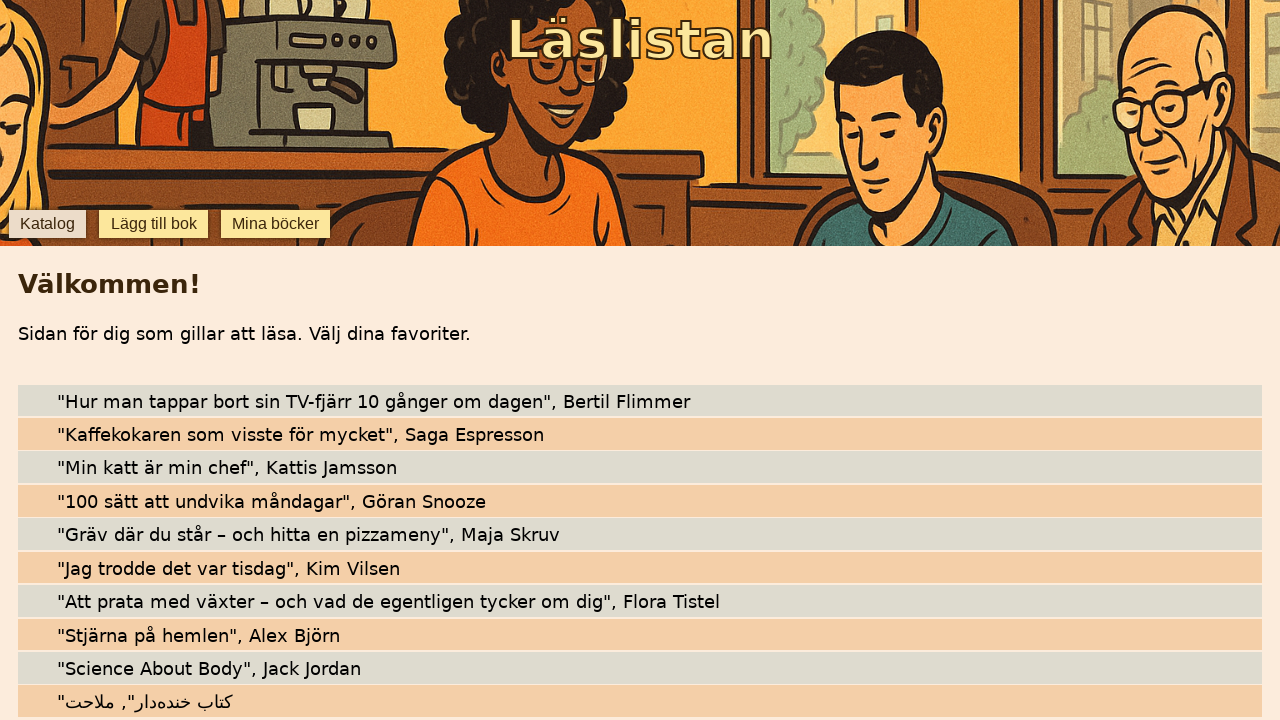

Verified Persian author 'ملاحت' is visible in catalog
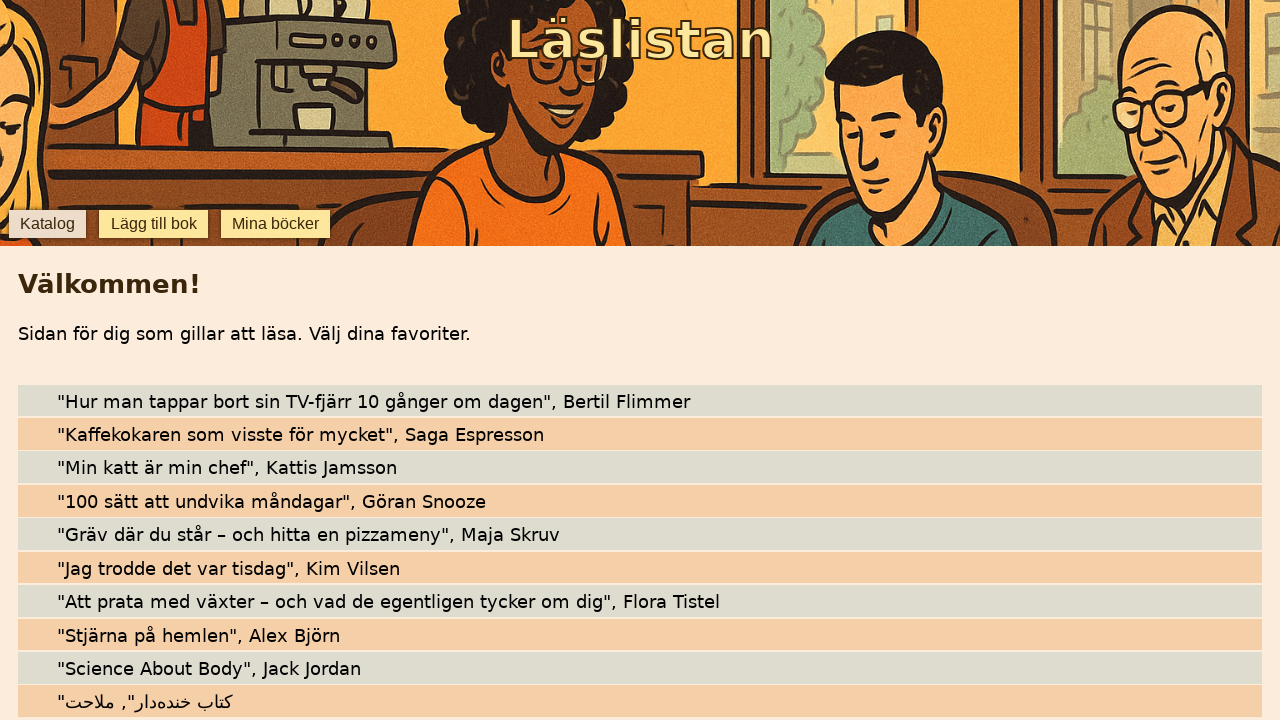

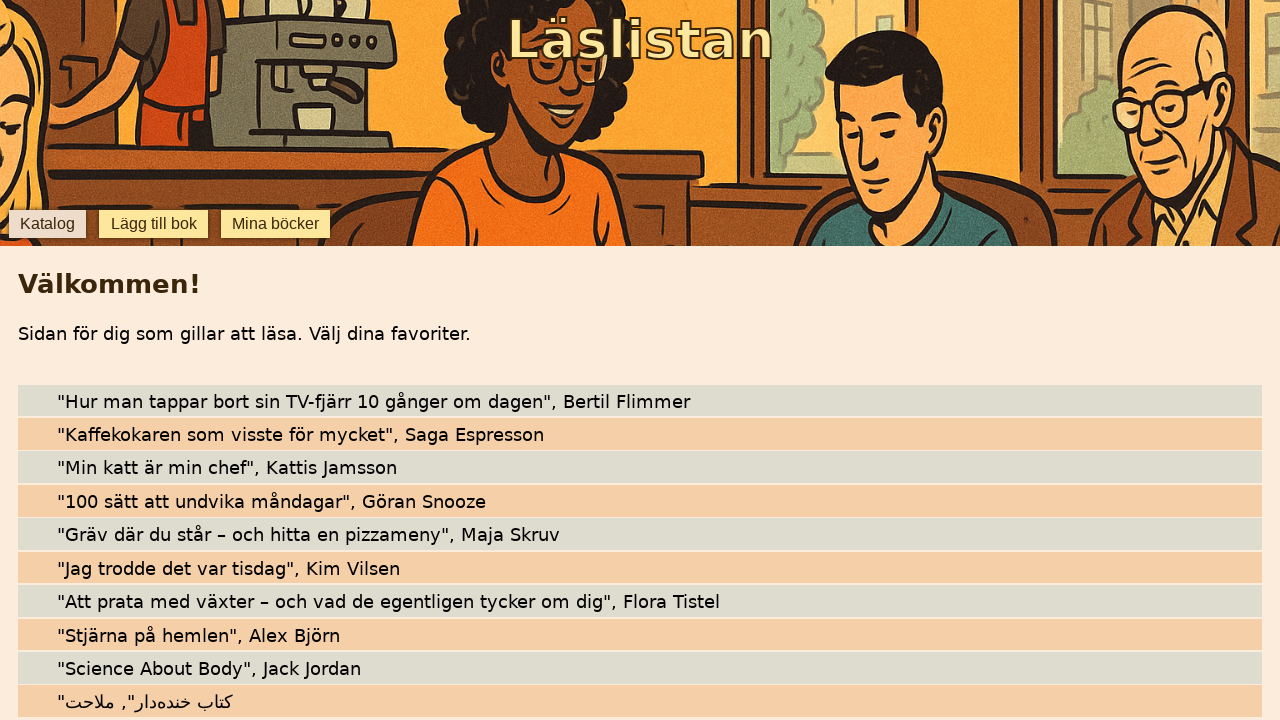